Tests drag and drop functionality by dragging column A to column B and verifying the columns swap positions

Starting URL: https://the-internet.herokuapp.com/drag_and_drop

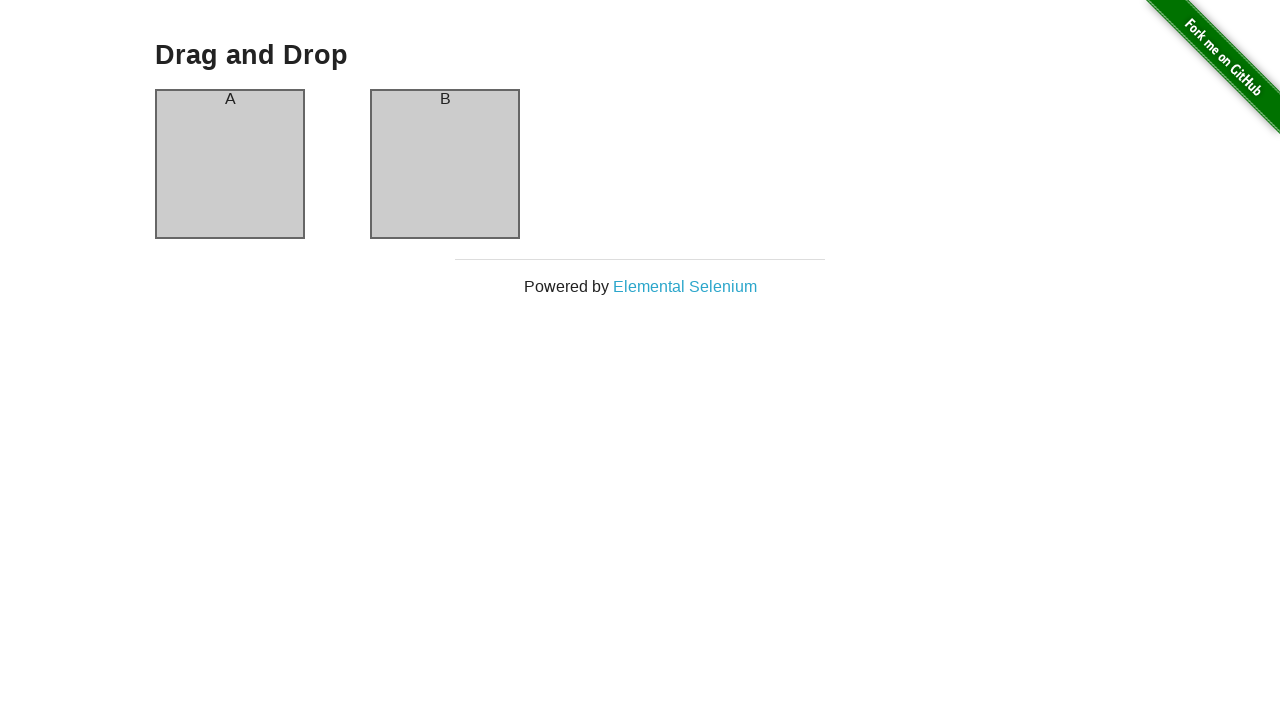

Waited for column A to load
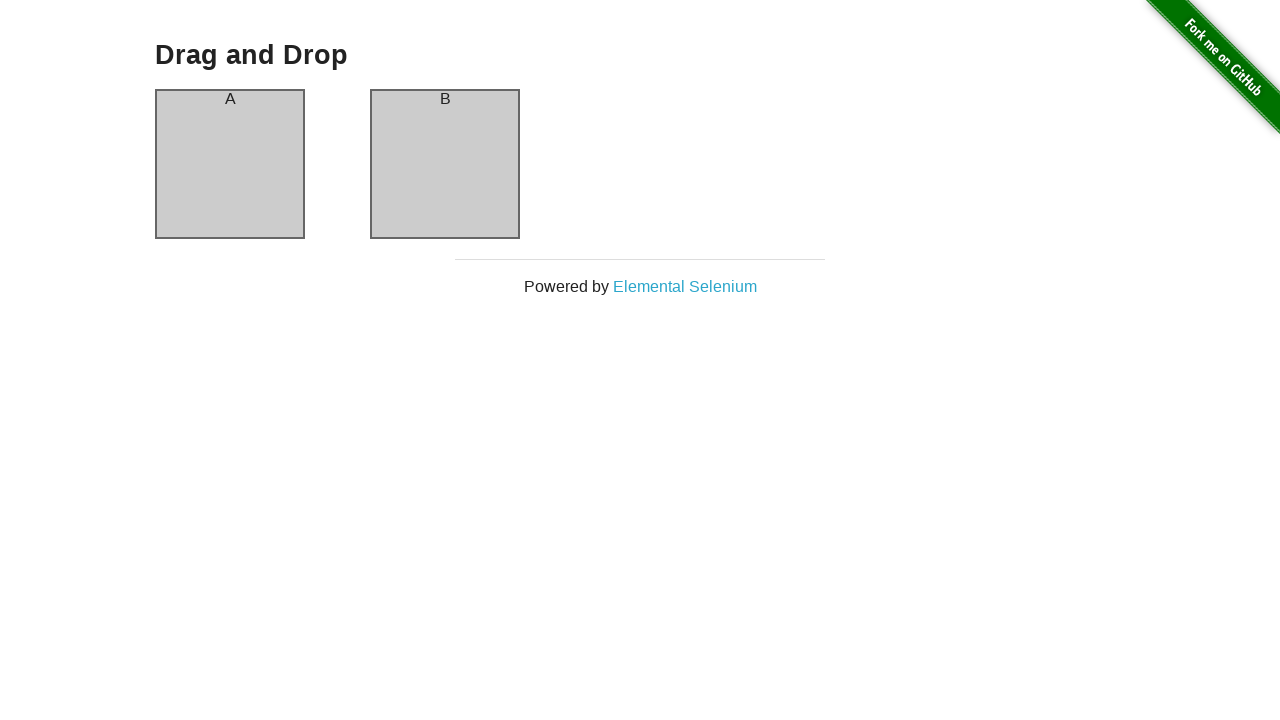

Waited for column B to load
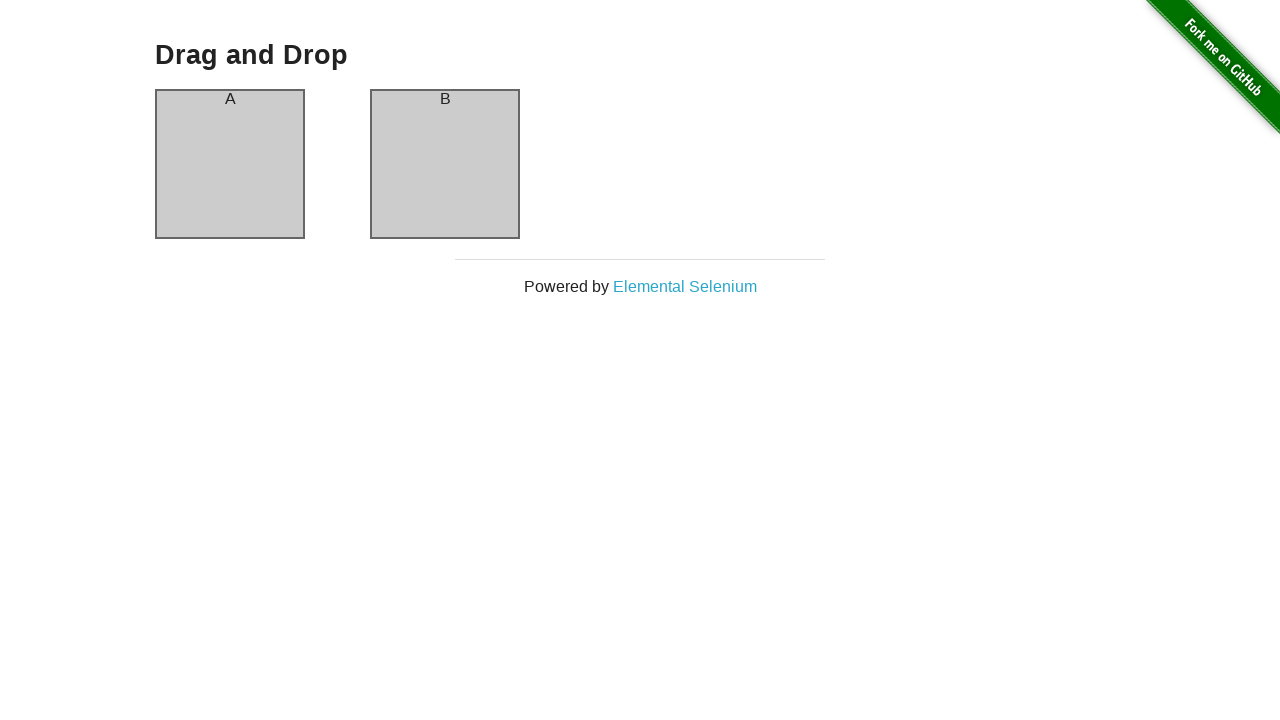

Verified that column A header shows 'A'
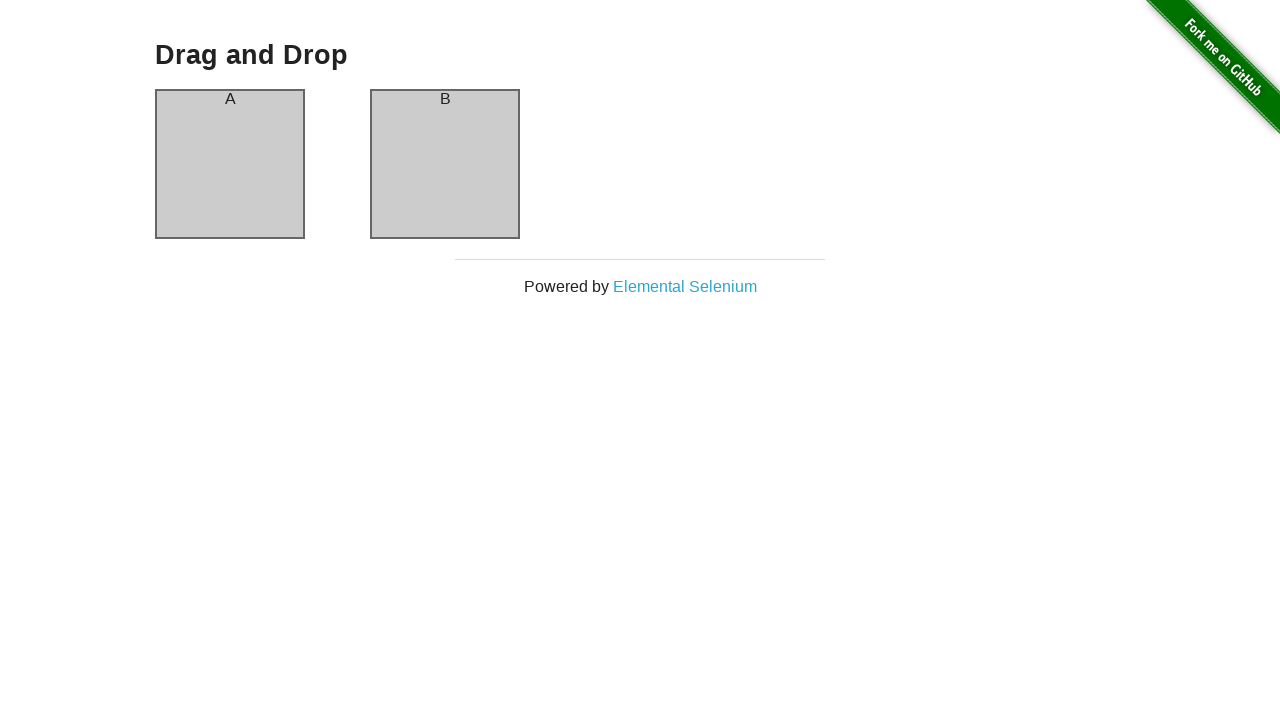

Verified that column B header shows 'B'
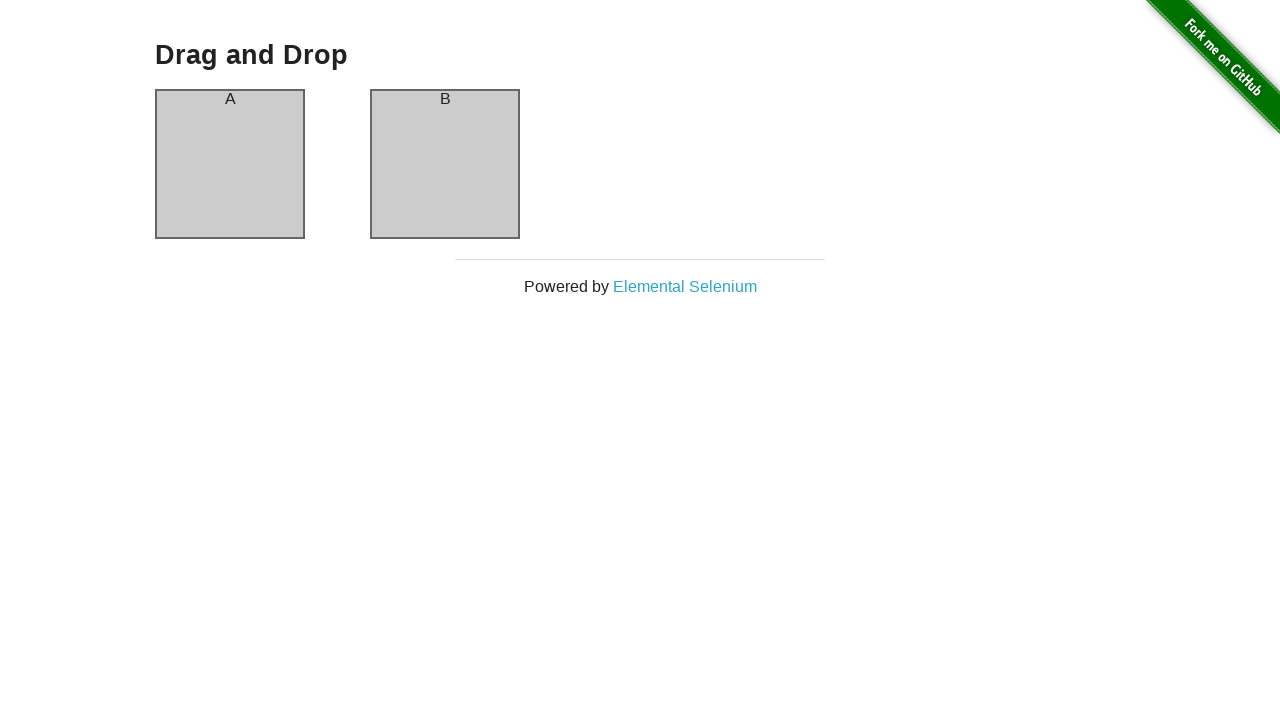

Dragged column A to column B at (445, 164)
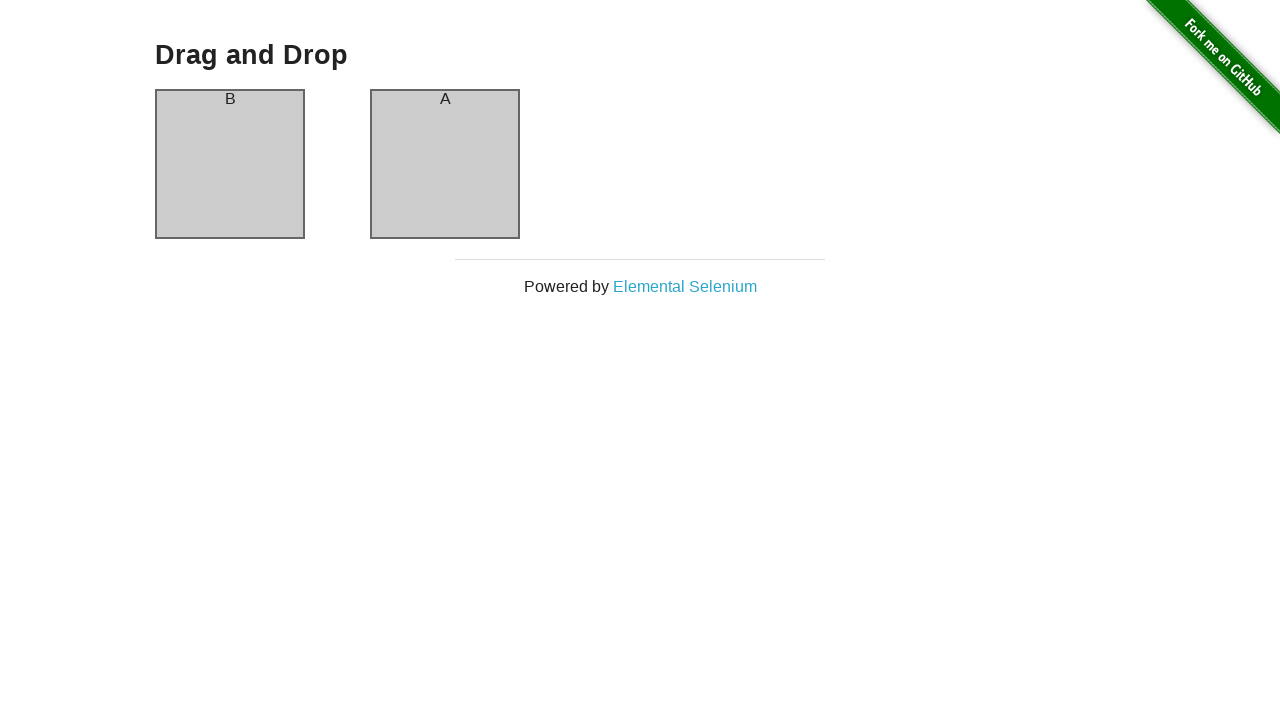

Verified that column A header now shows 'B' after drag and drop
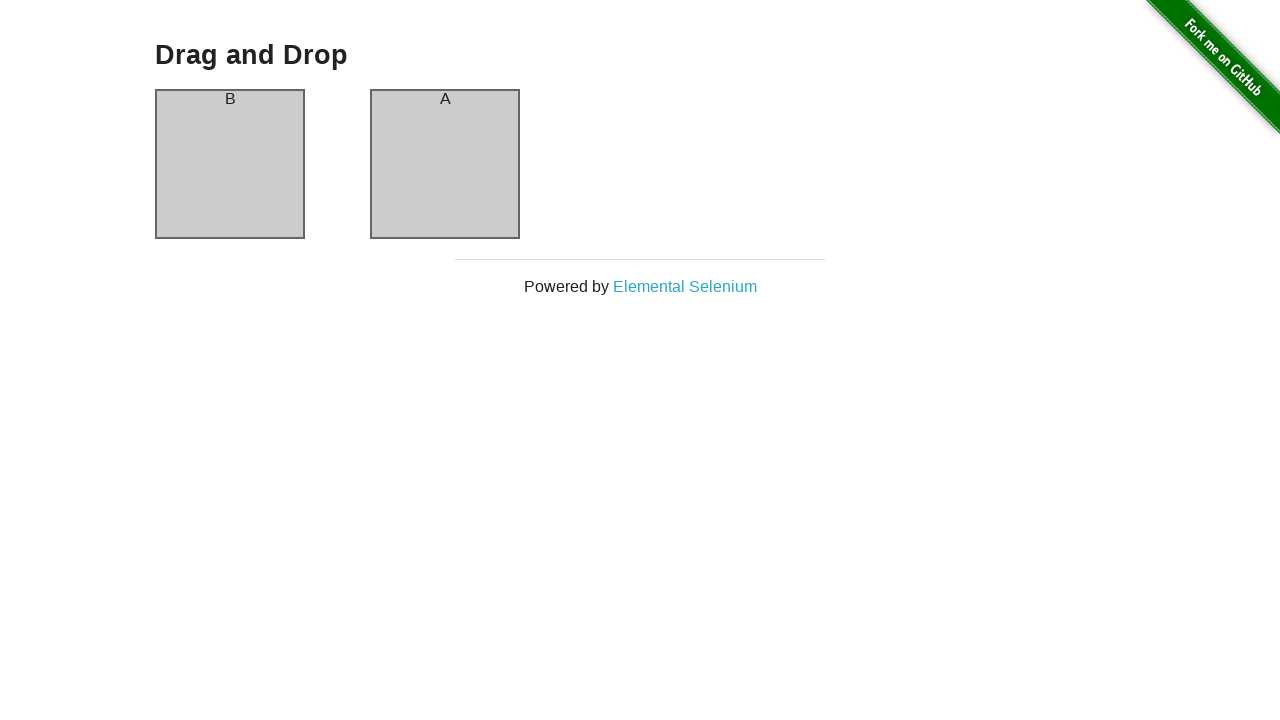

Verified that column B header now shows 'A' after drag and drop
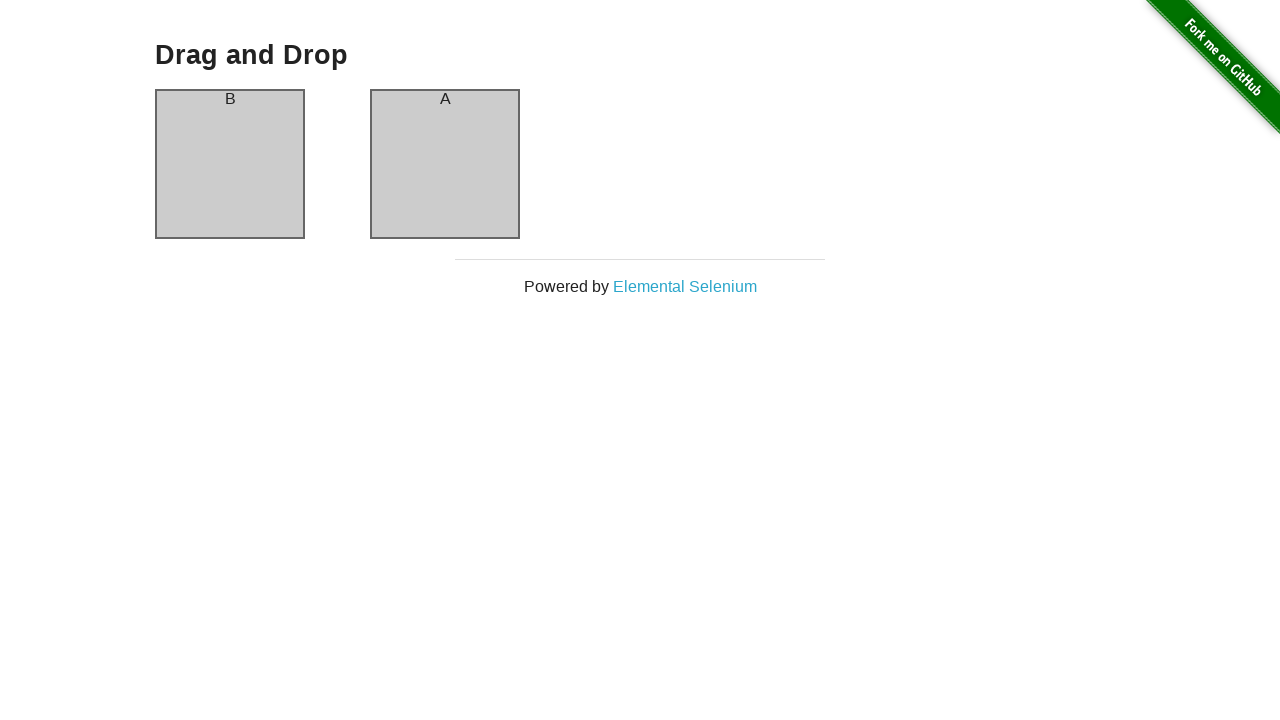

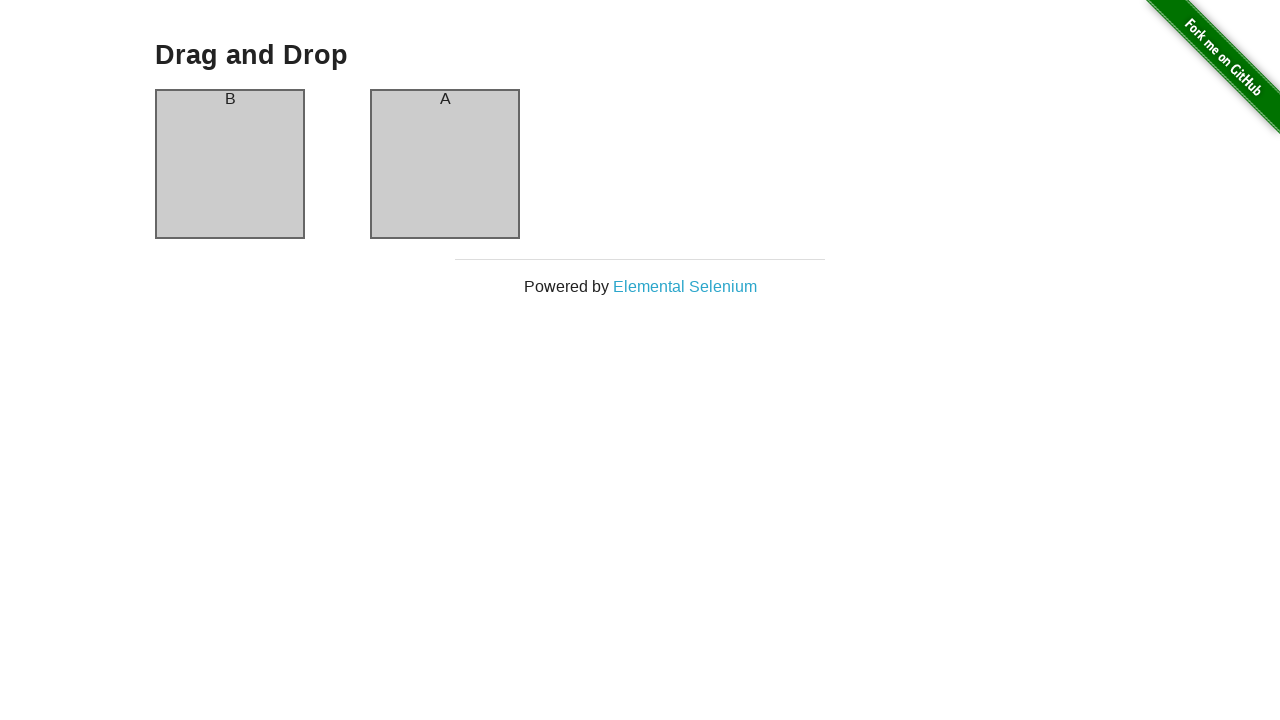